Tests browser alert functionality by clicking a button that triggers an alert and then accepting the alert dialog

Starting URL: https://demo.automationtesting.in/Alerts.html

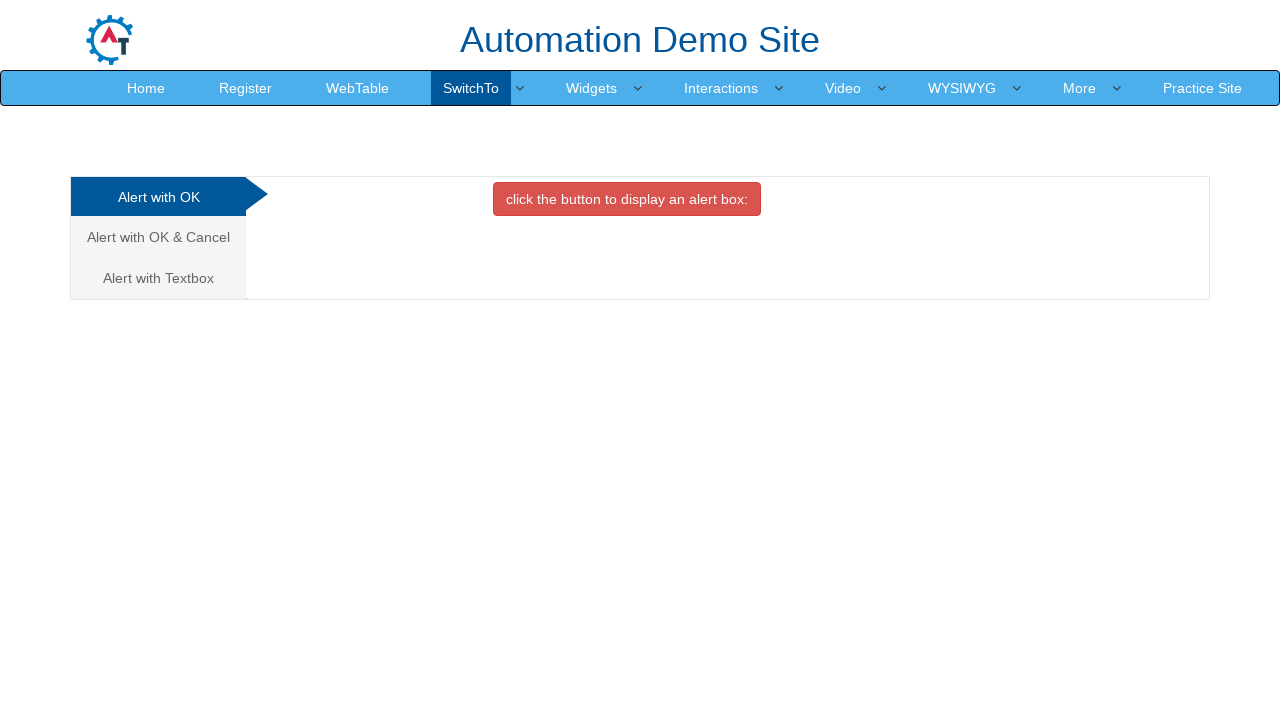

Clicked button to trigger alert dialog at (627, 199) on xpath=//button[contains(text(),'click the button to display an')]
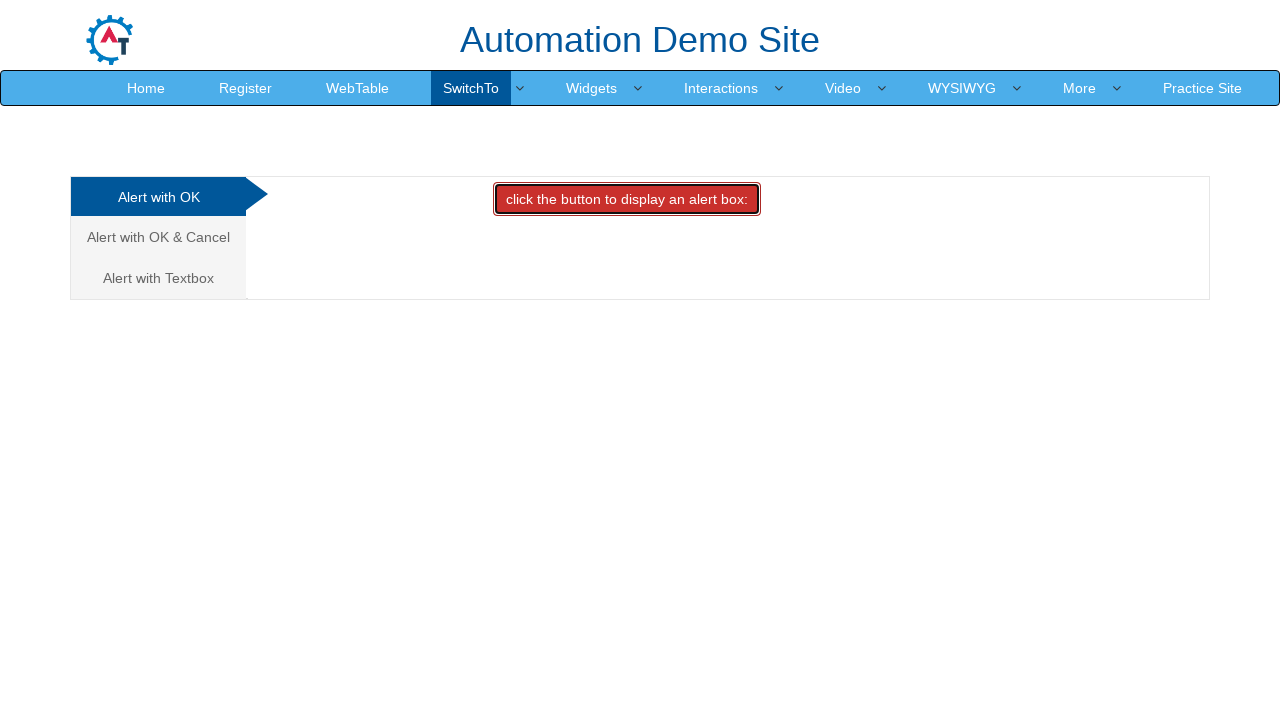

Set up dialog handler to accept alerts
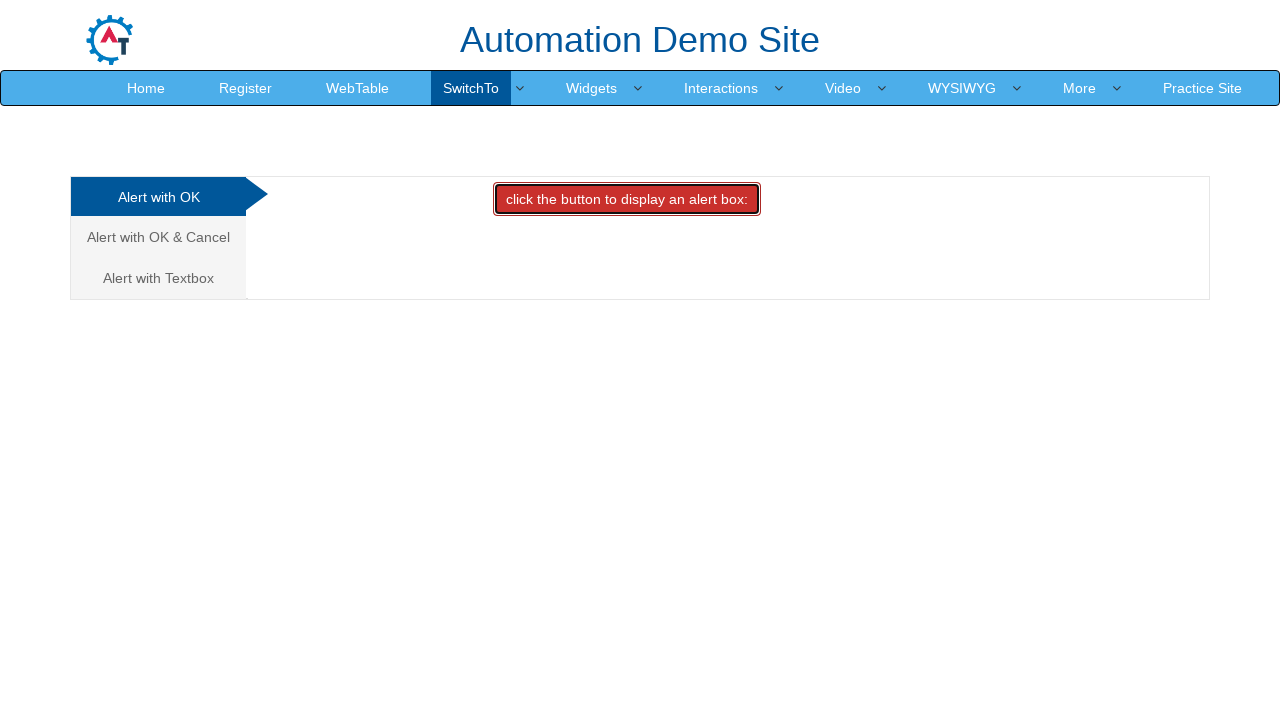

Registered alternative dialog handler function
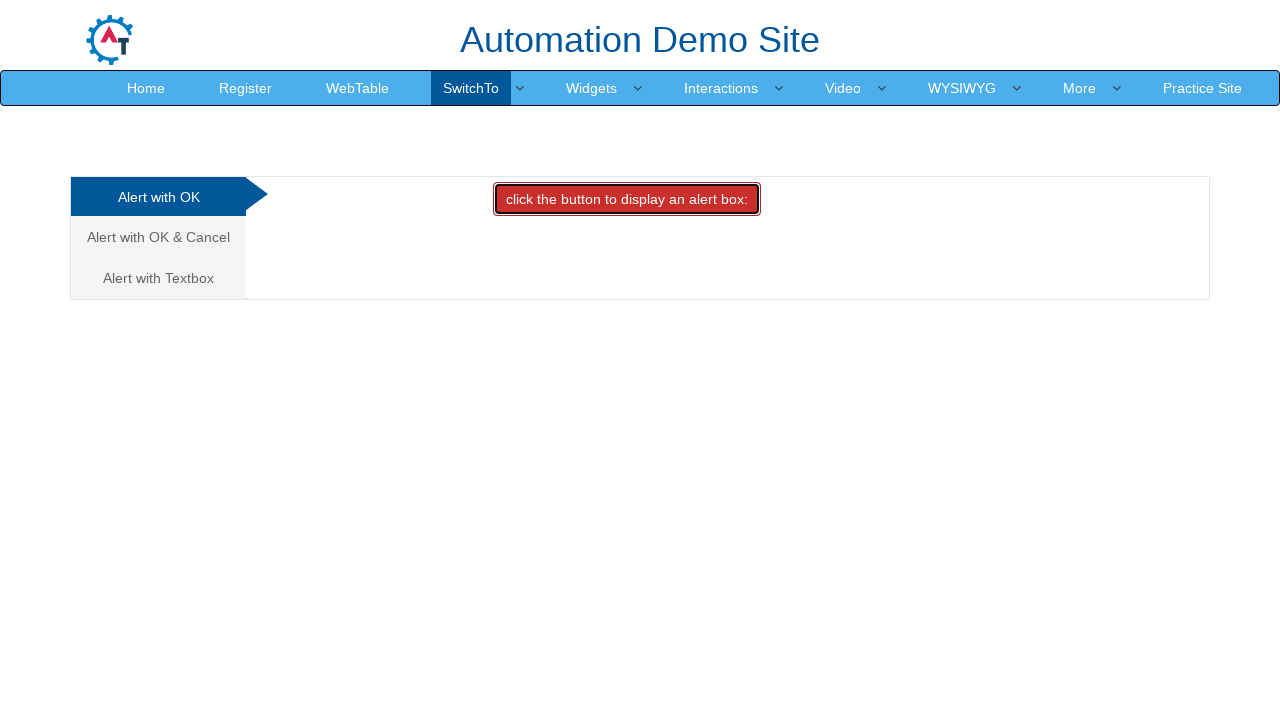

Clicked alert button to trigger alert dialog at (627, 199) on xpath=//button[contains(text(),'click the button to display an')]
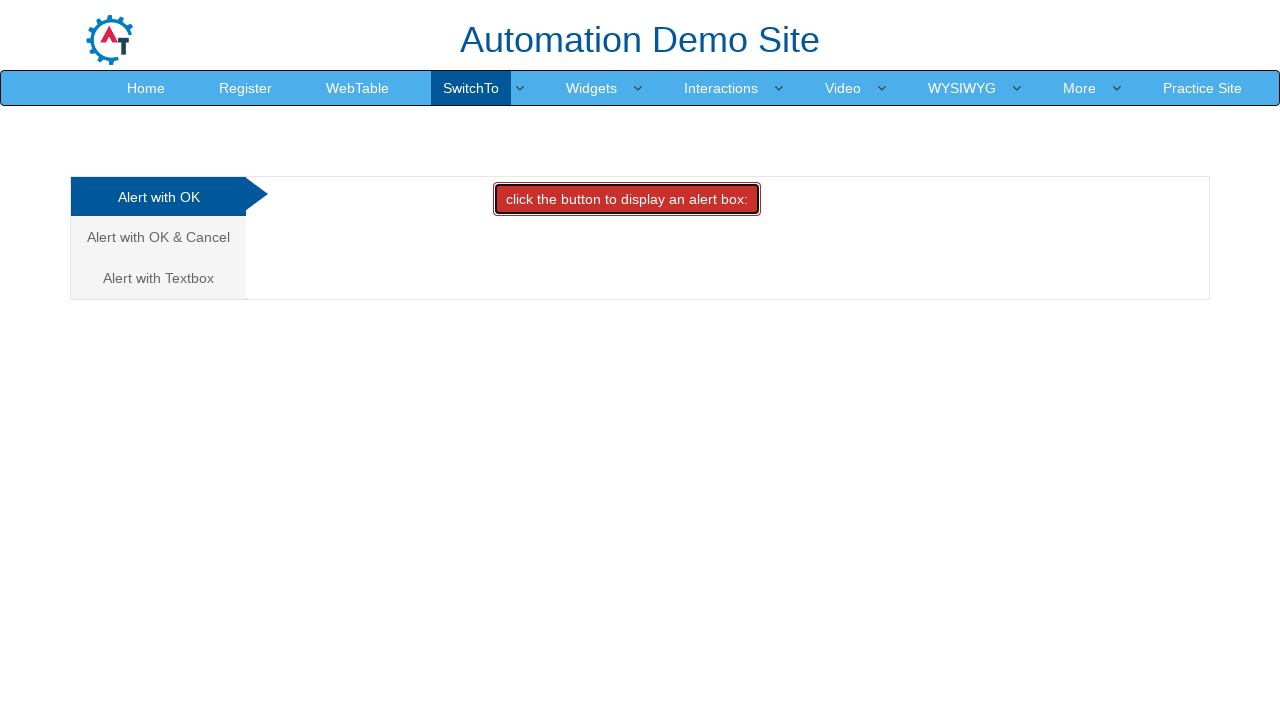

Waited 1000ms for alert processing
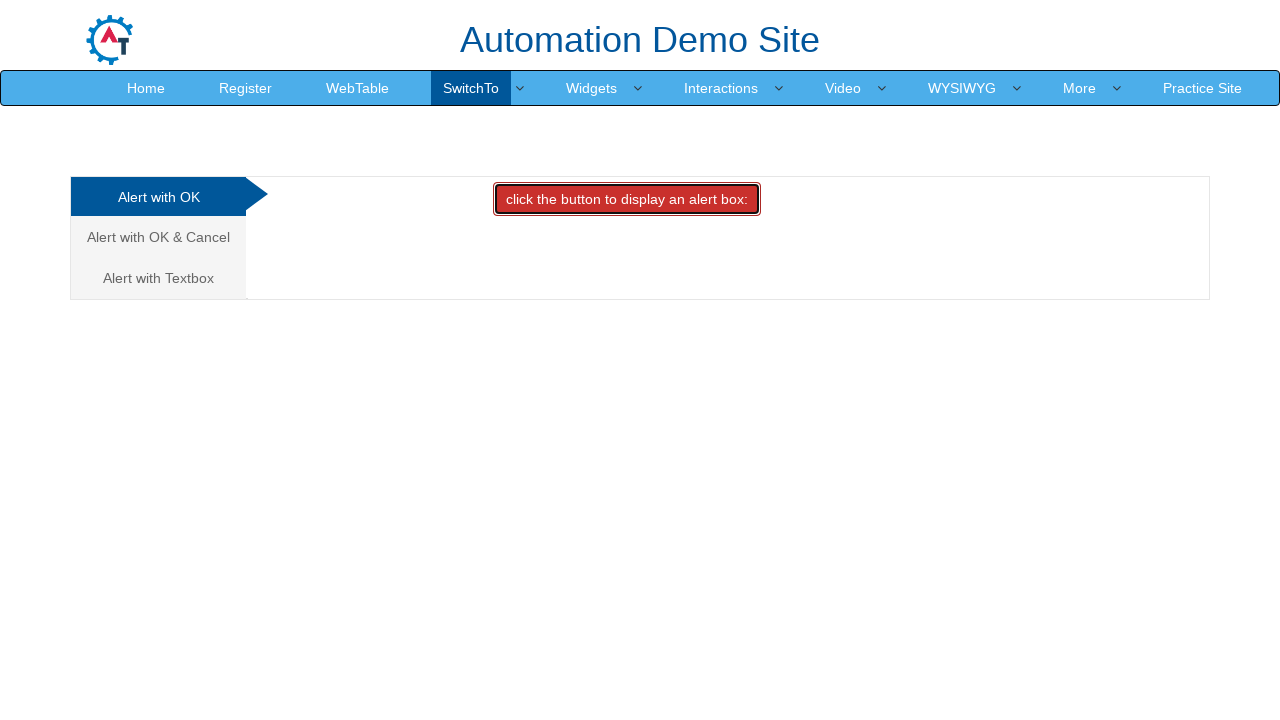

Verified alert button is still visible after dismissing alert
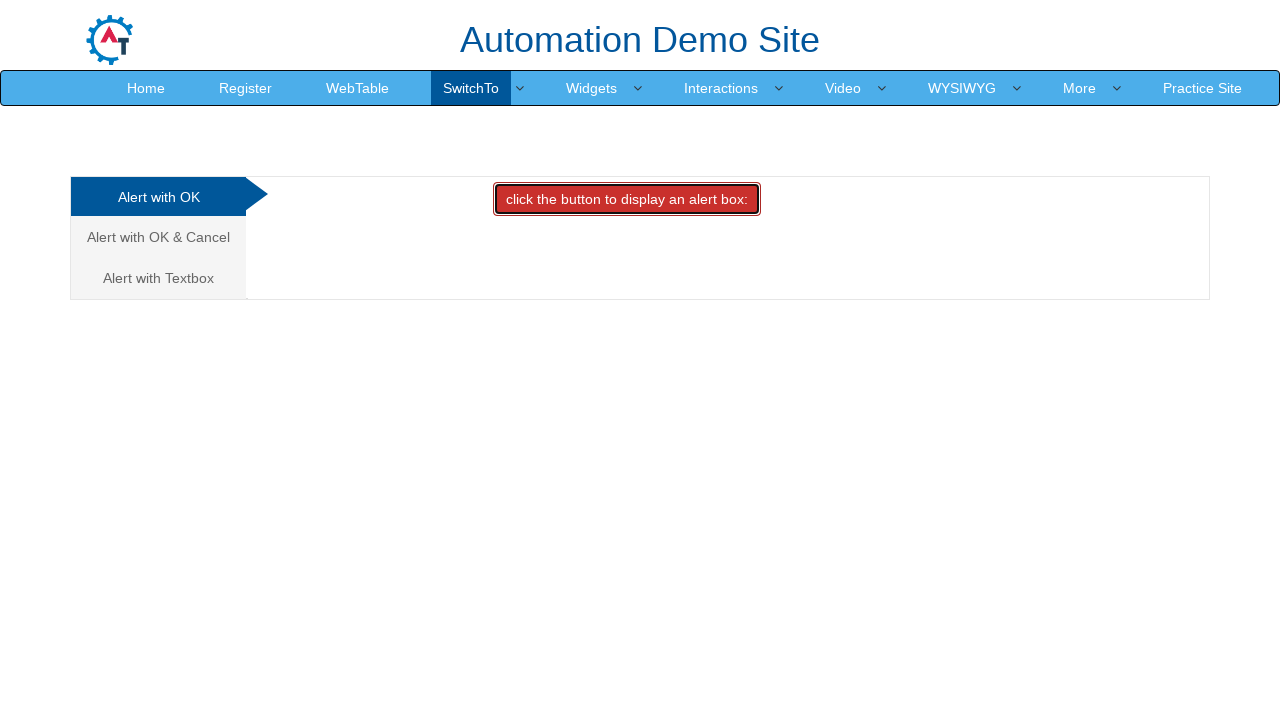

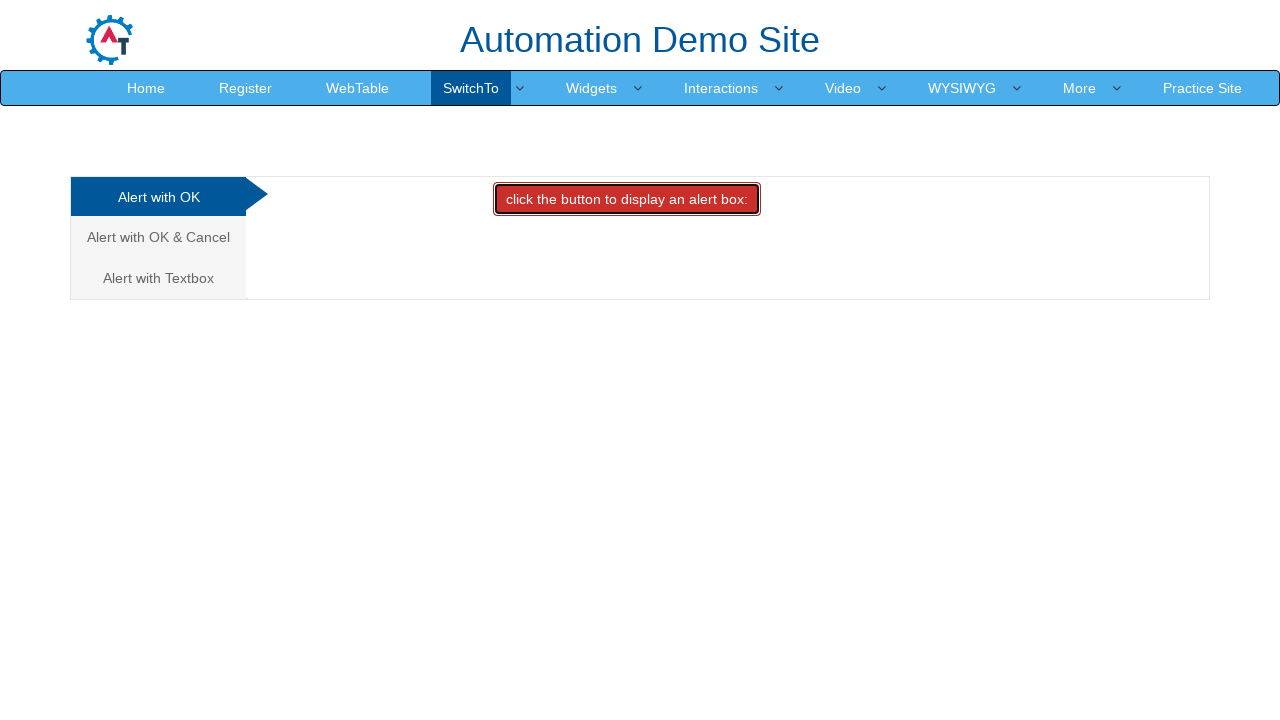